Tests a registration form by filling in required fields (first name, last name, email) and submitting the form to verify successful registration

Starting URL: http://suninjuly.github.io/registration1.html

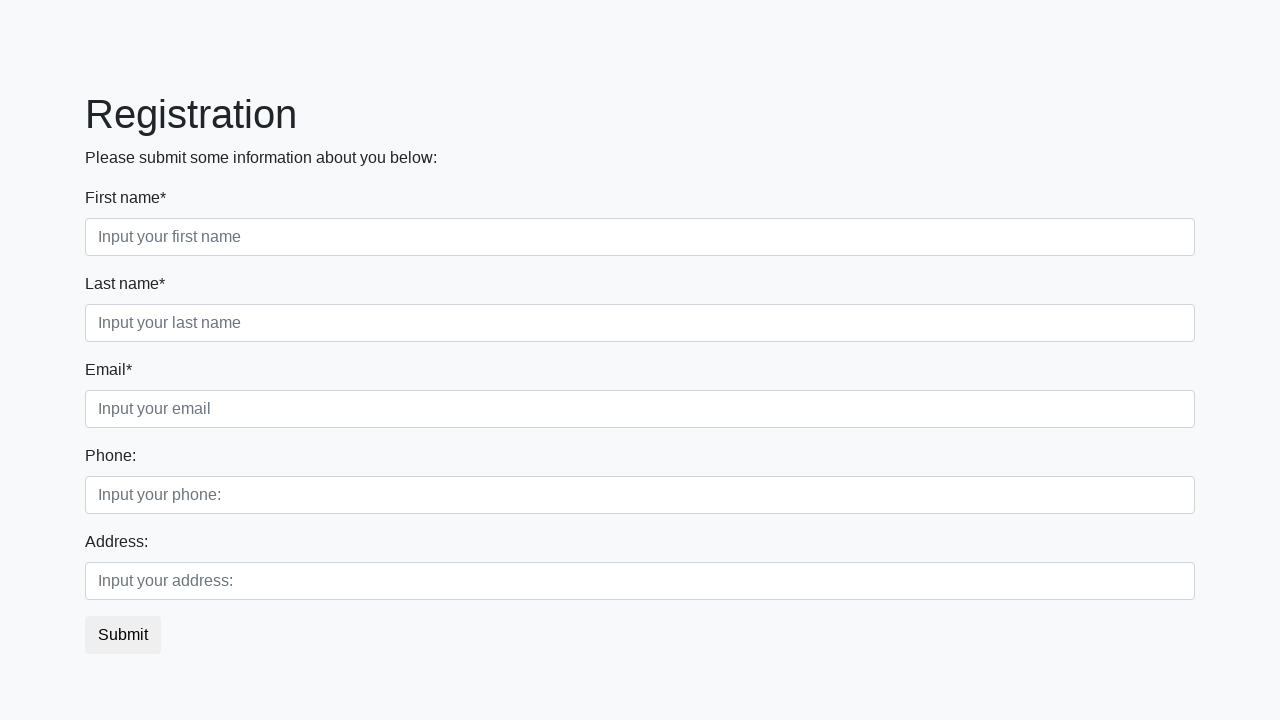

Navigated to registration form page
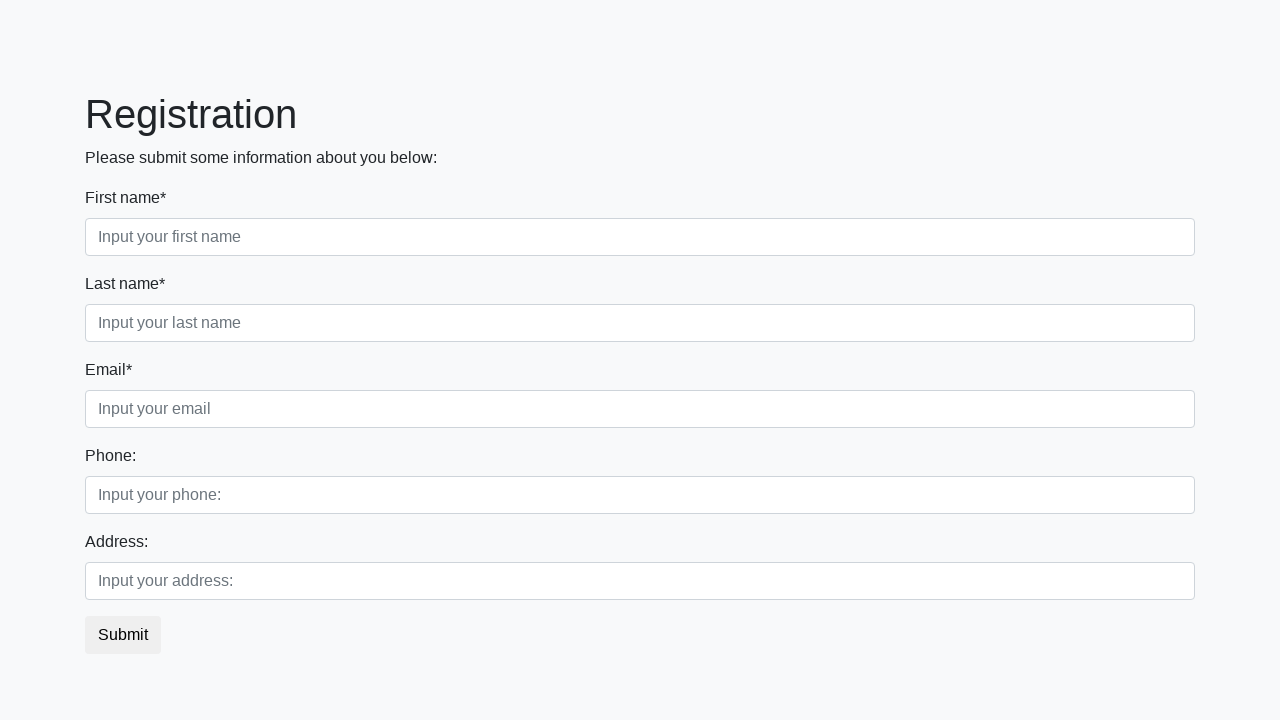

Filled first name field with 'Alex' on .first_block .form-control.first
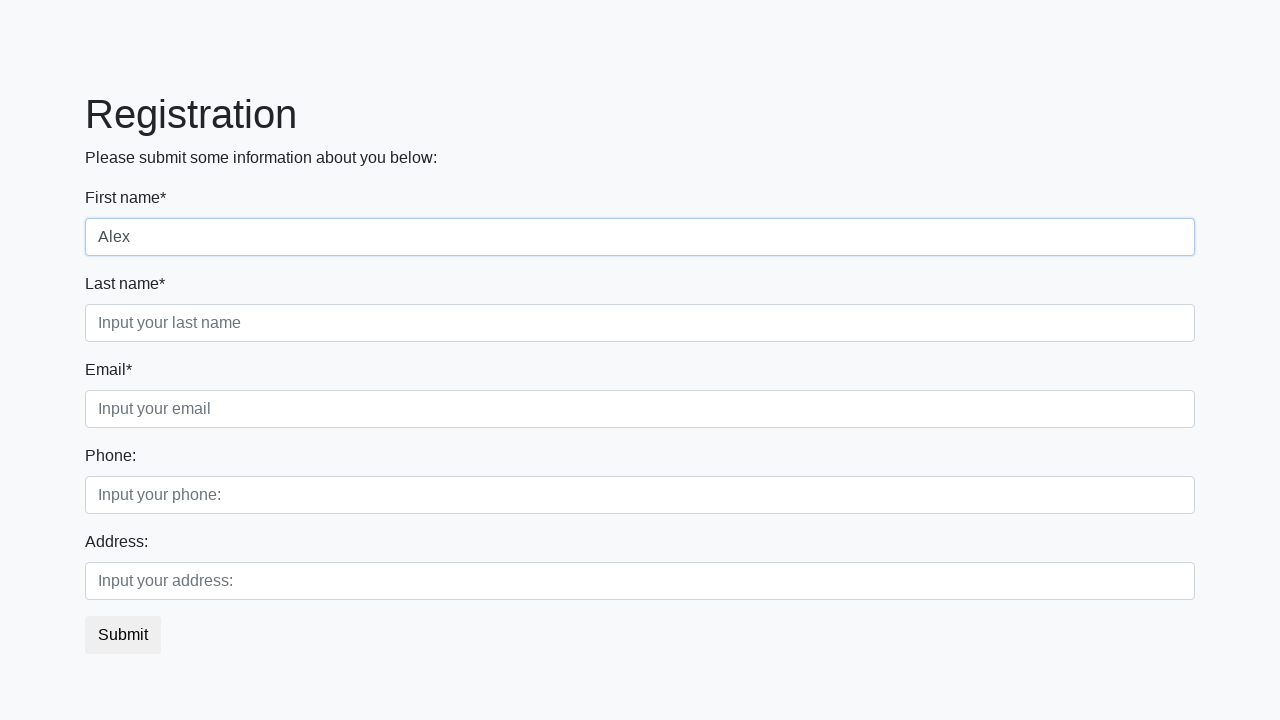

Filled last name field with 'Skor' on .first_block .form-control.second
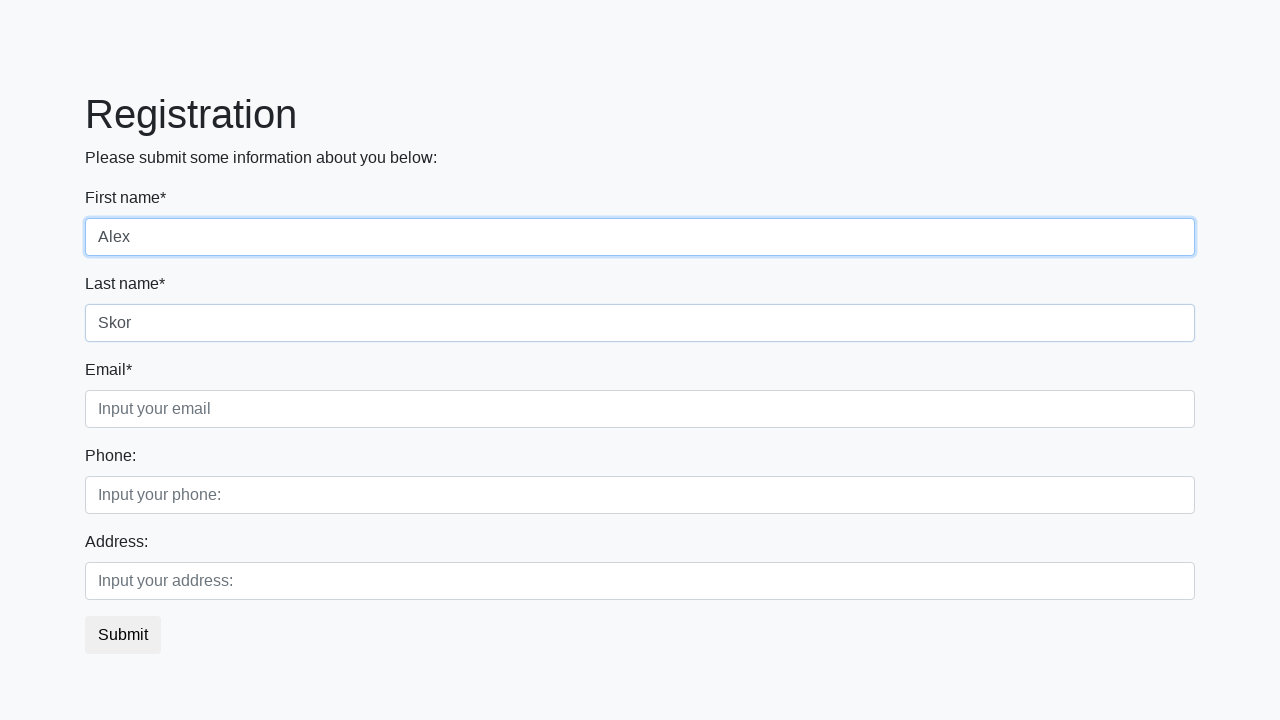

Filled email field with 'alex@mail.ru' on .first_block .form-control.third
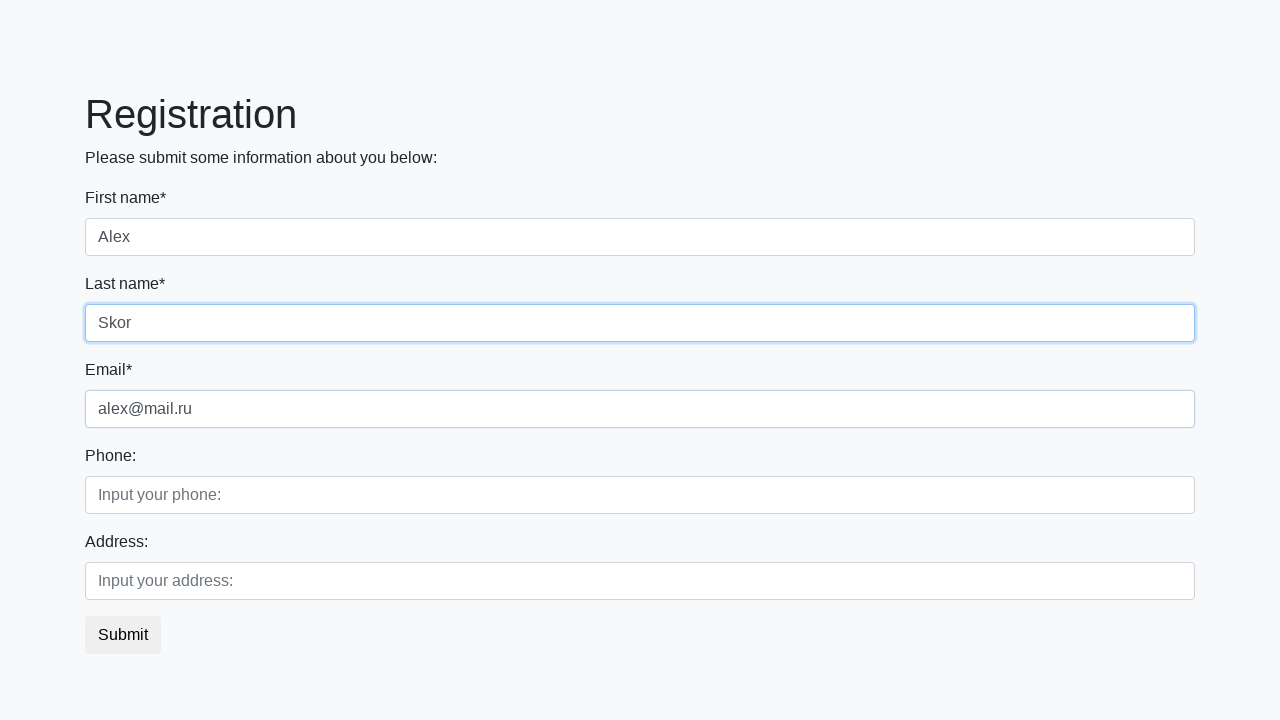

Clicked submit button to register at (123, 635) on button.btn
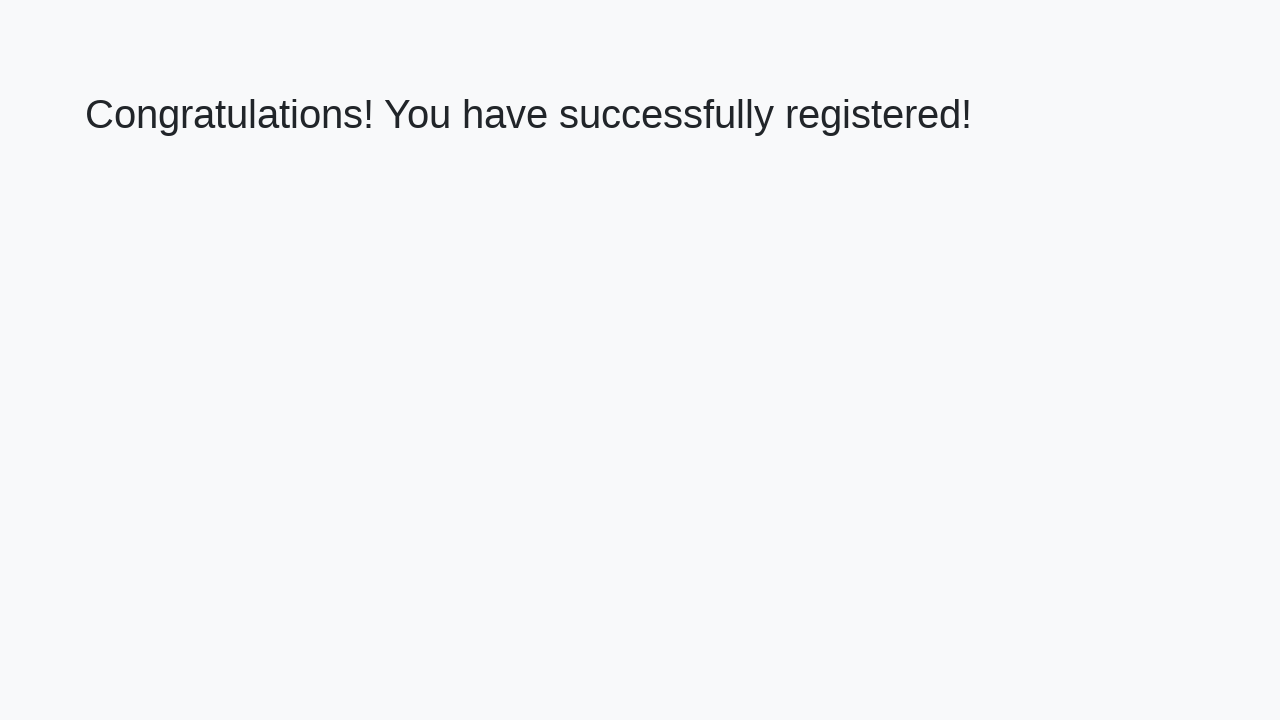

Success message heading loaded
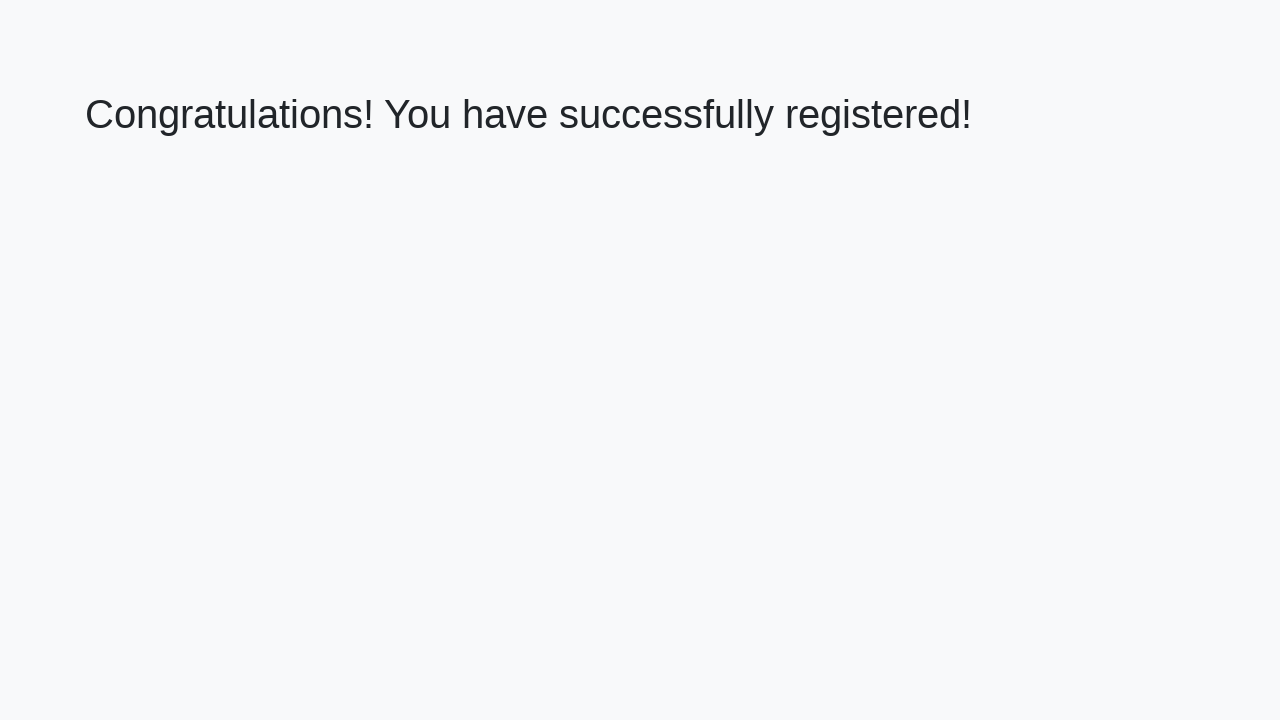

Retrieved success message text
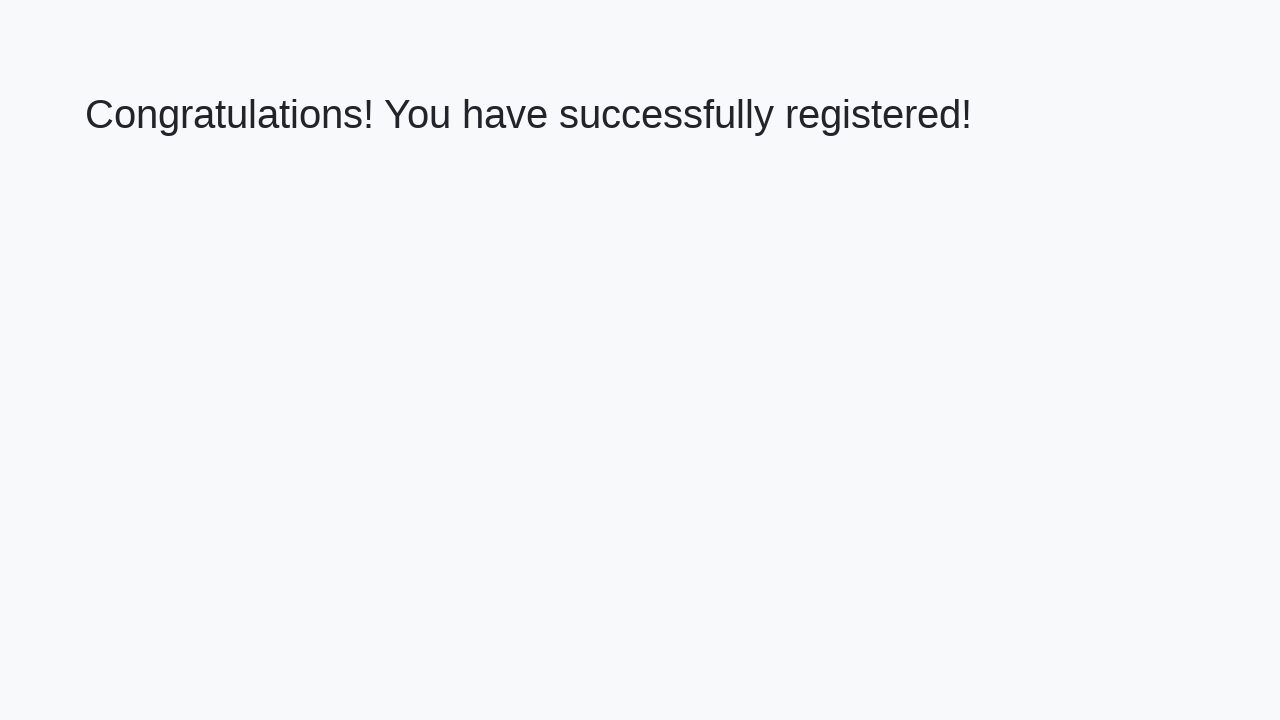

Verified success message matches expected text
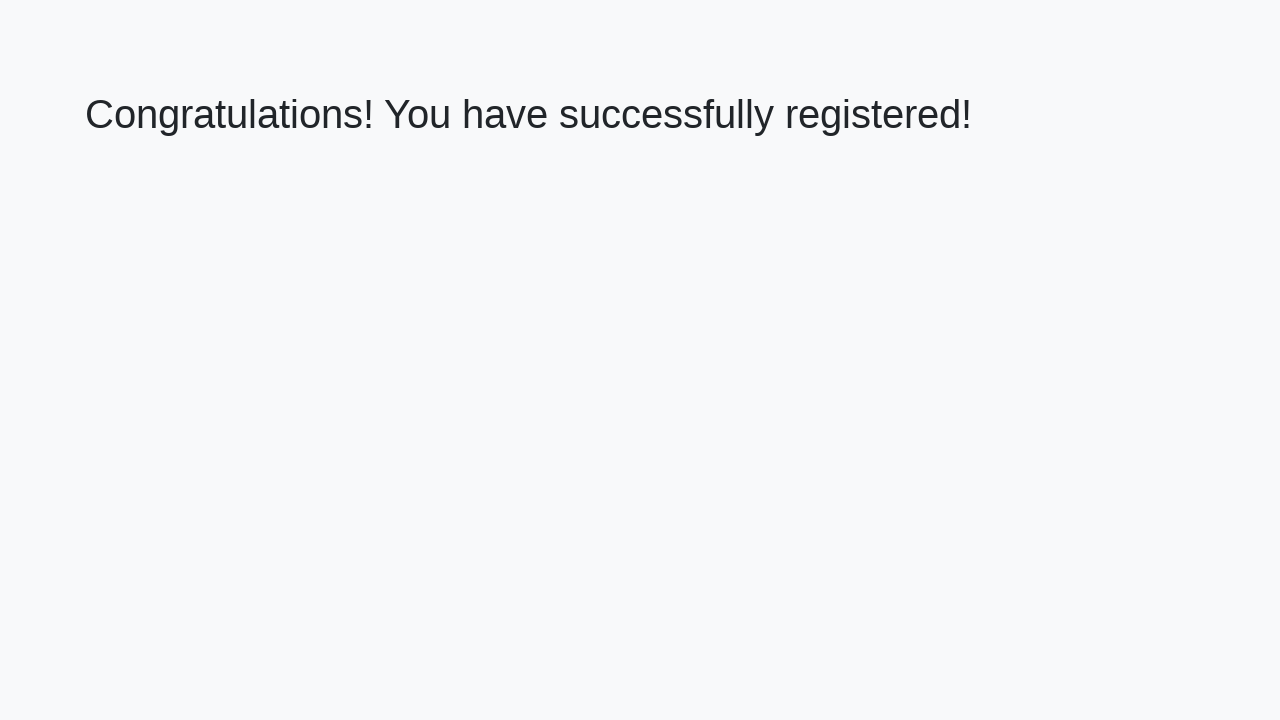

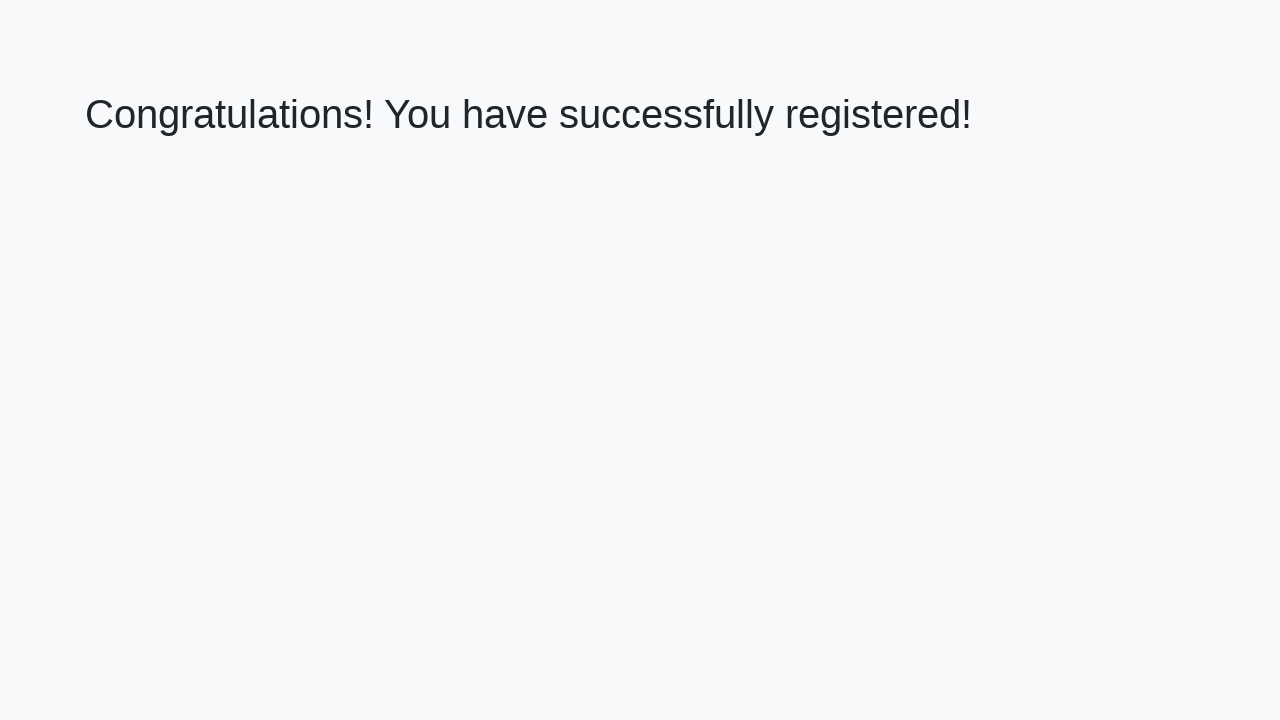